Tests various JavaScript alert types on demoqa.com including simple alerts, timed alerts, confirmation dialogs, and prompt dialogs with text input

Starting URL: https://demoqa.com/alerts

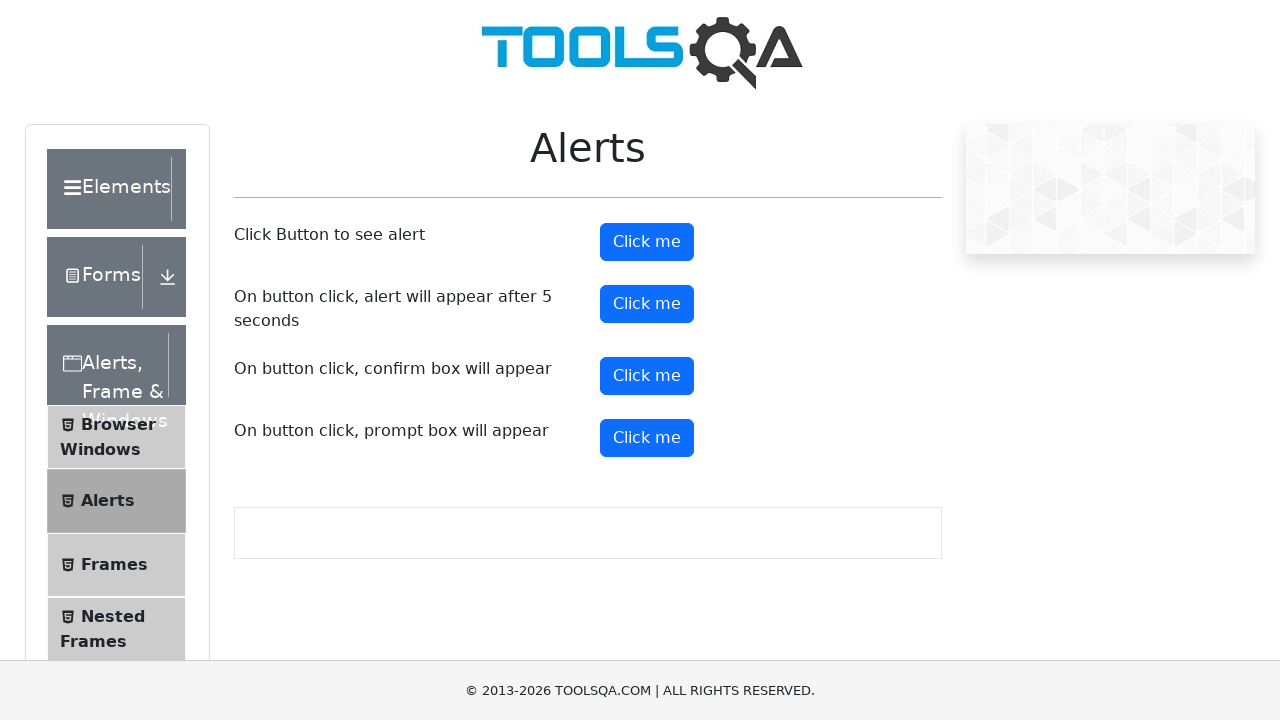

Clicked button to trigger simple alert at (647, 242) on #alertButton
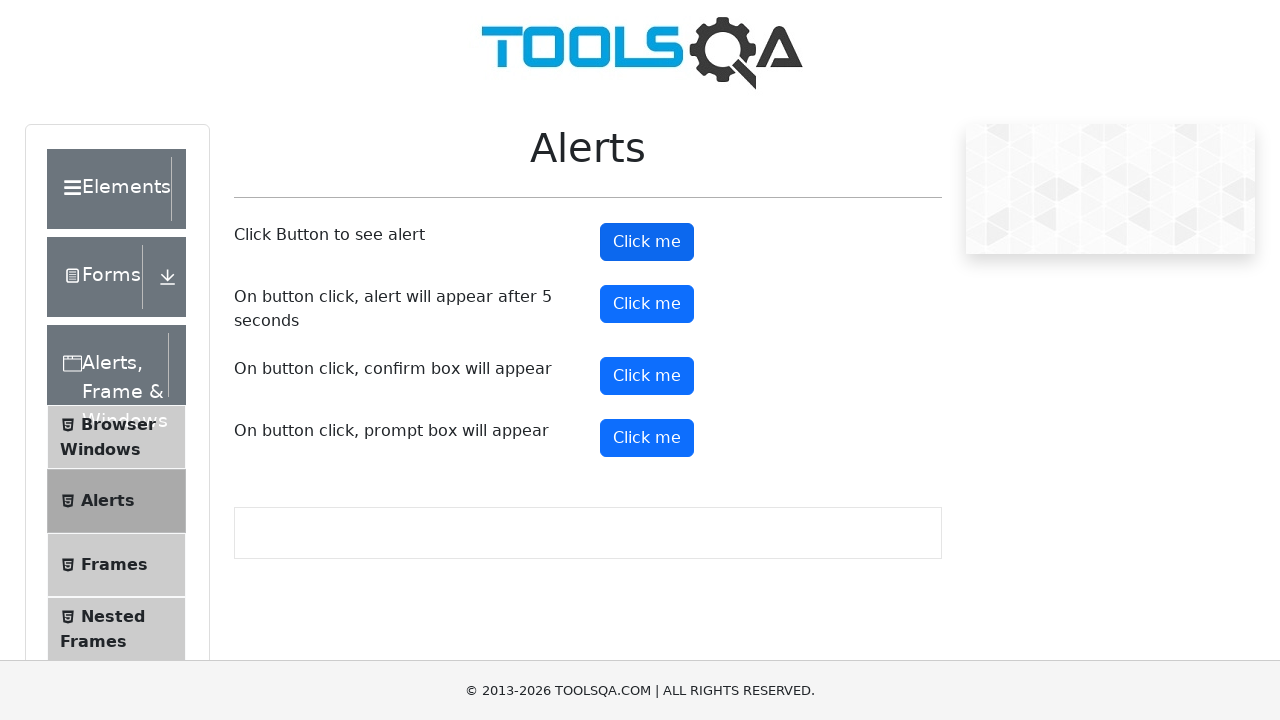

Set up dialog handler to accept simple alert
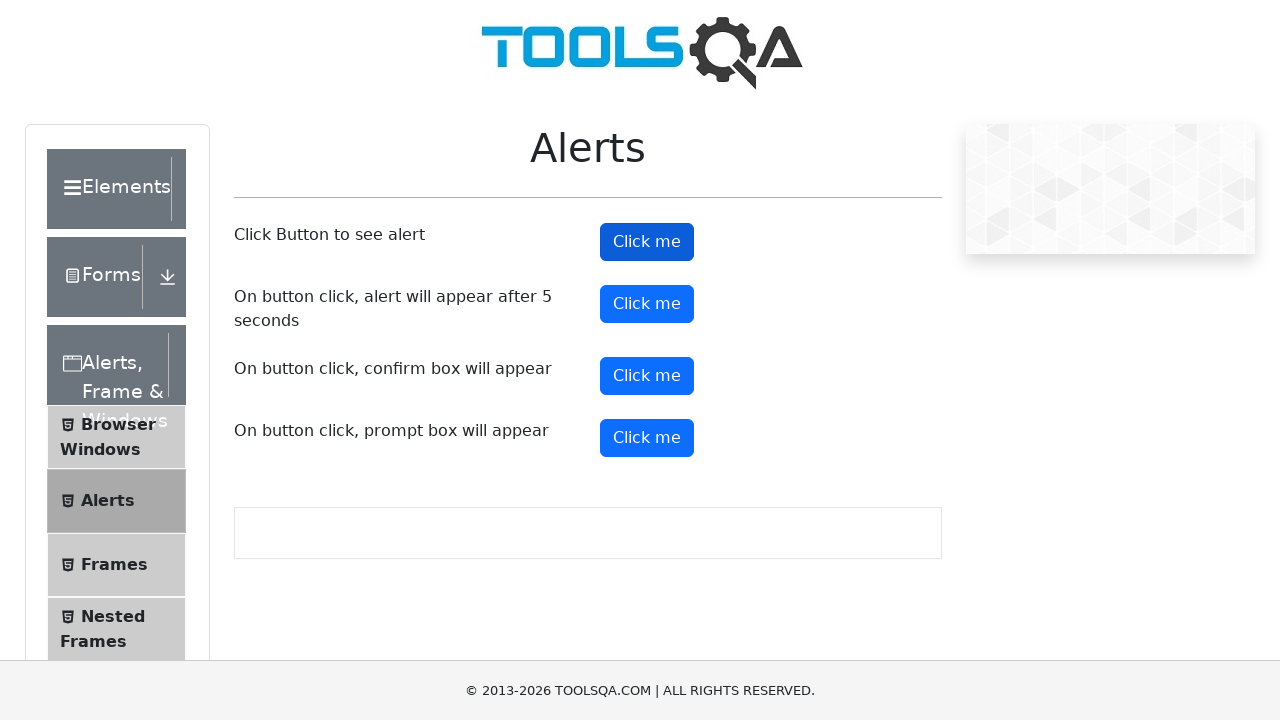

Waited 1 second for simple alert to be handled
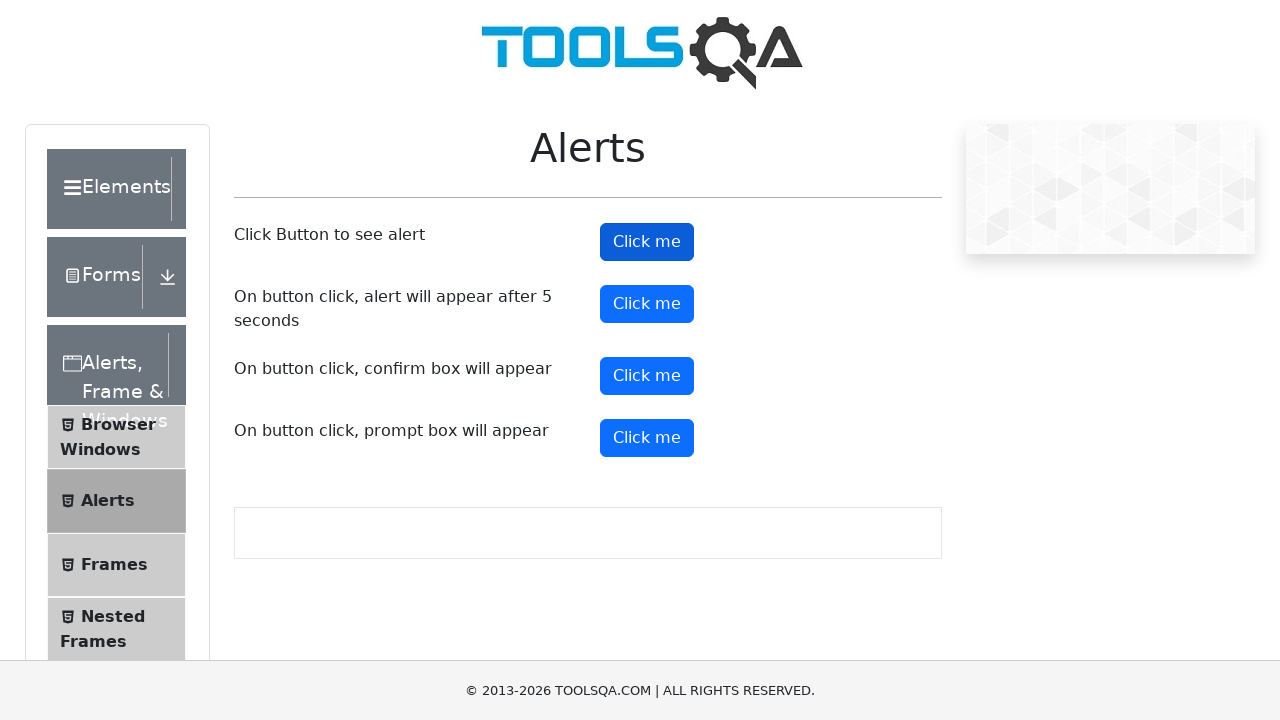

Clicked button to trigger timed alert at (647, 304) on #timerAlertButton
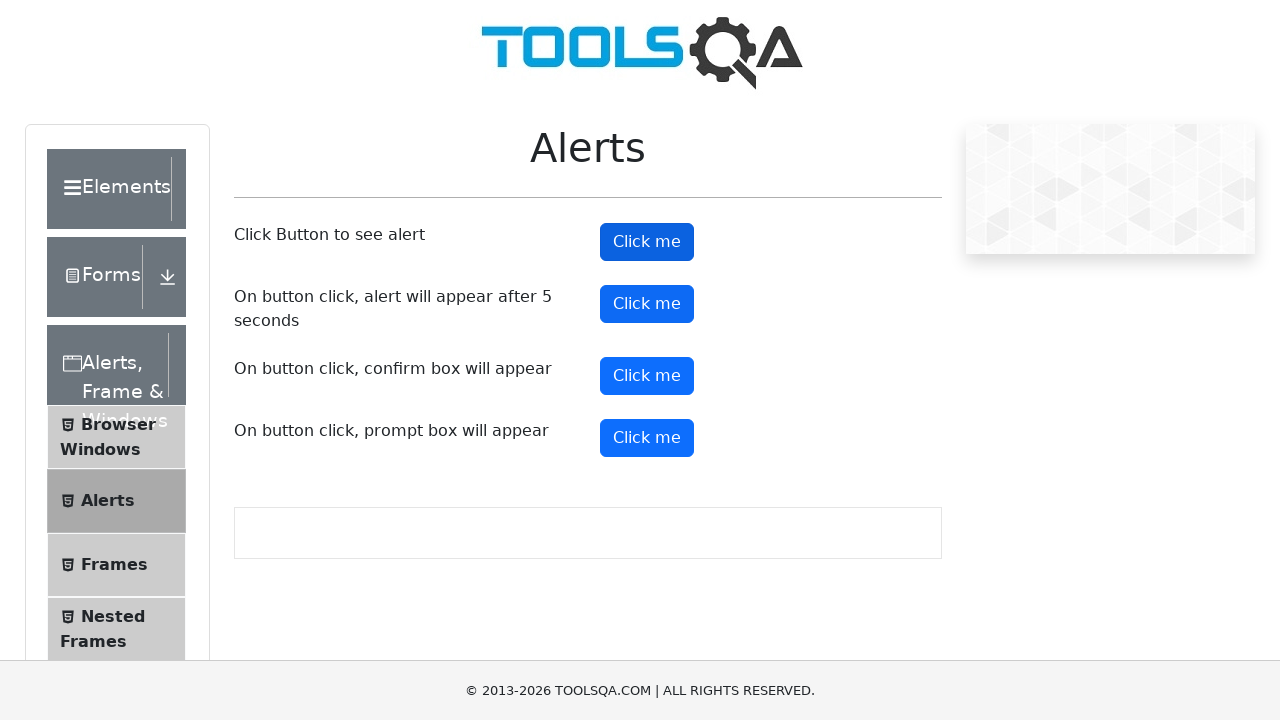

Set up dialog handler to accept timed alert
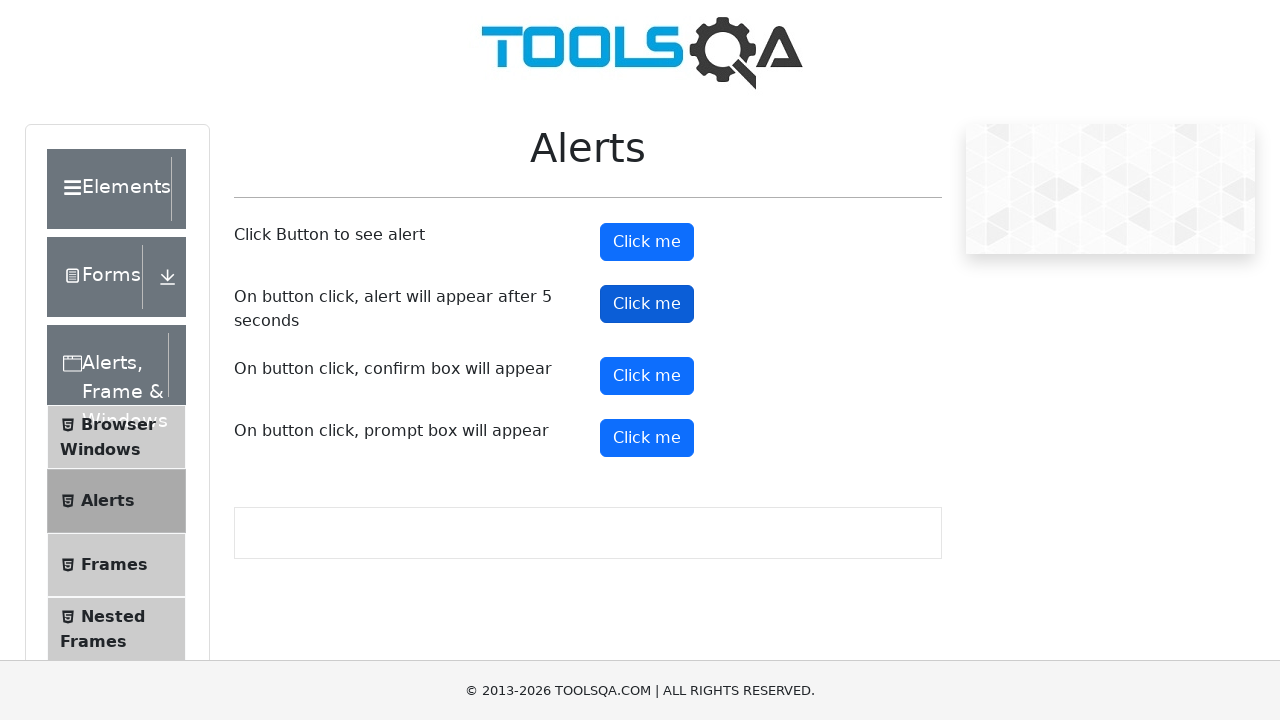

Waited 6 seconds for timed alert to appear and be handled
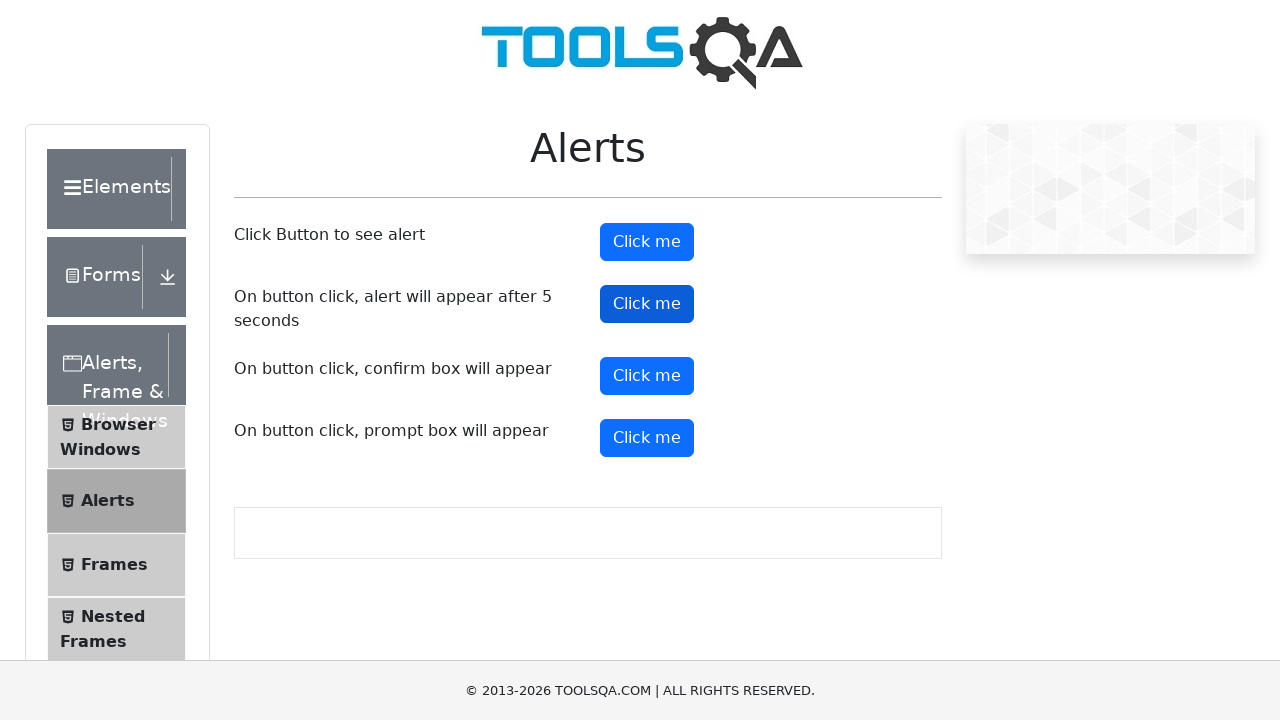

Clicked button to trigger confirmation dialog at (647, 376) on #confirmButton
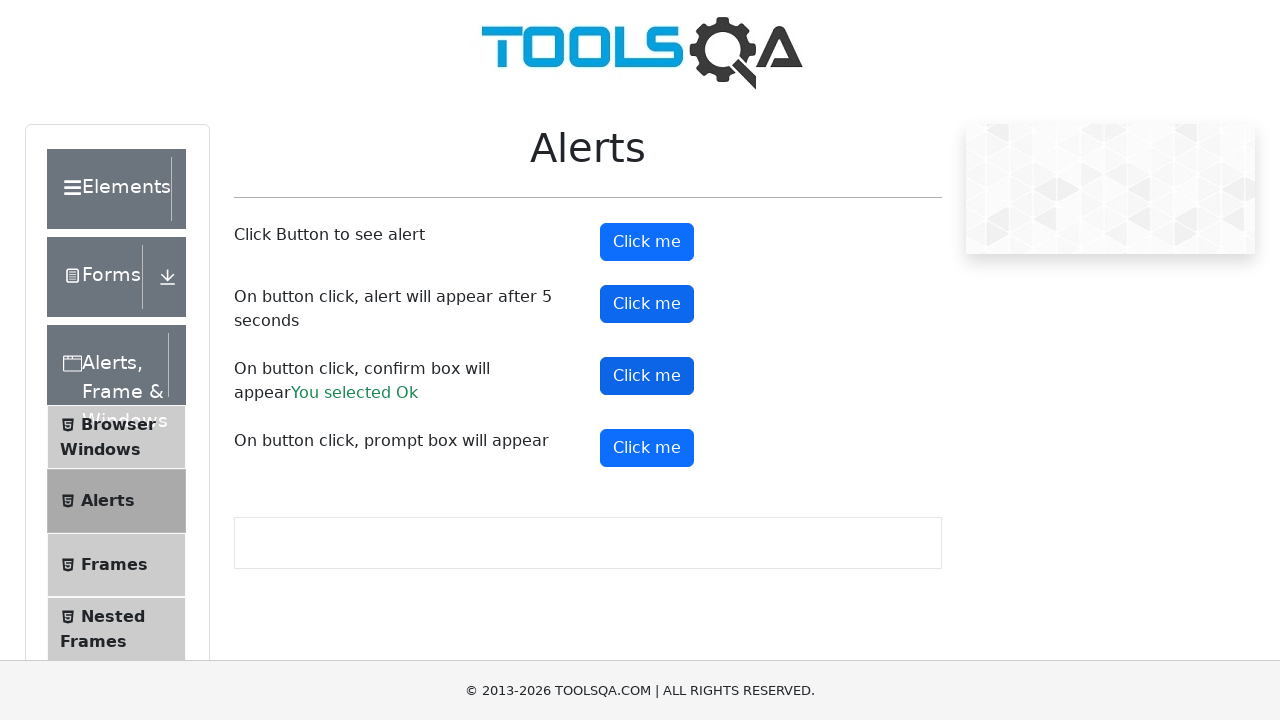

Set up dialog handler to dismiss confirmation dialog
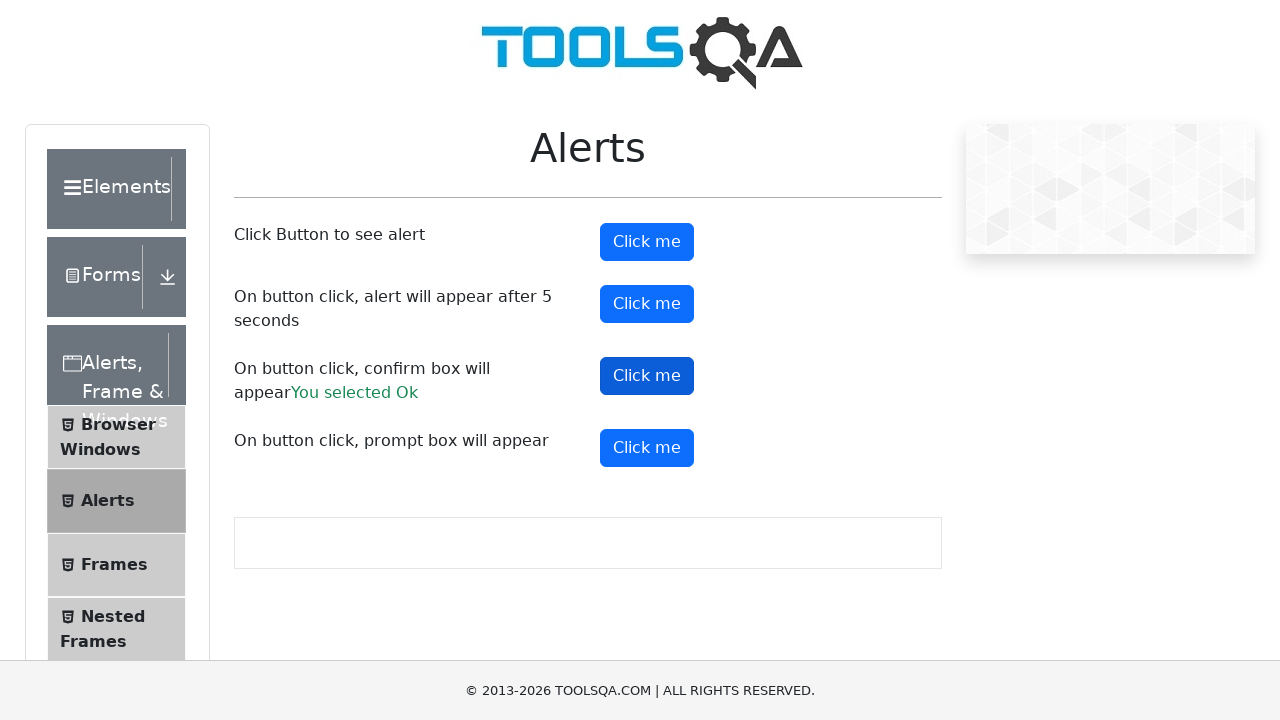

Waited 1 second for confirmation dialog to be dismissed
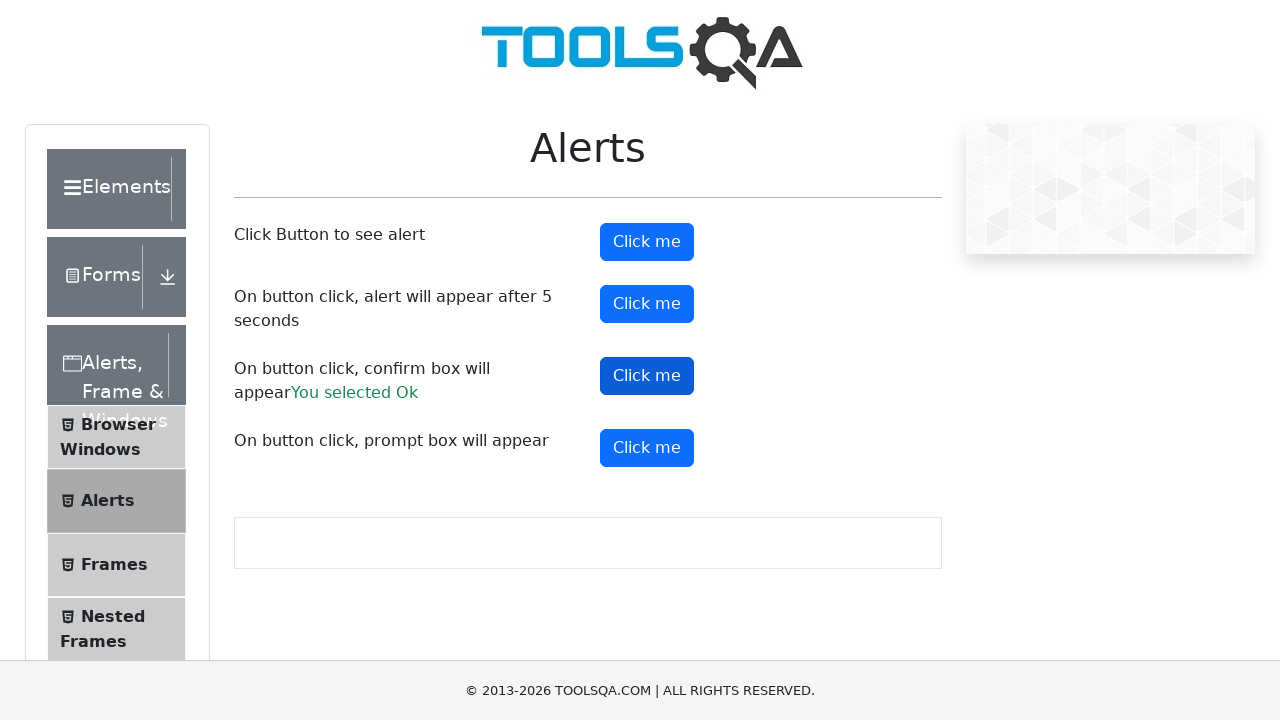

Clicked button to trigger prompt dialog at (647, 448) on #promtButton
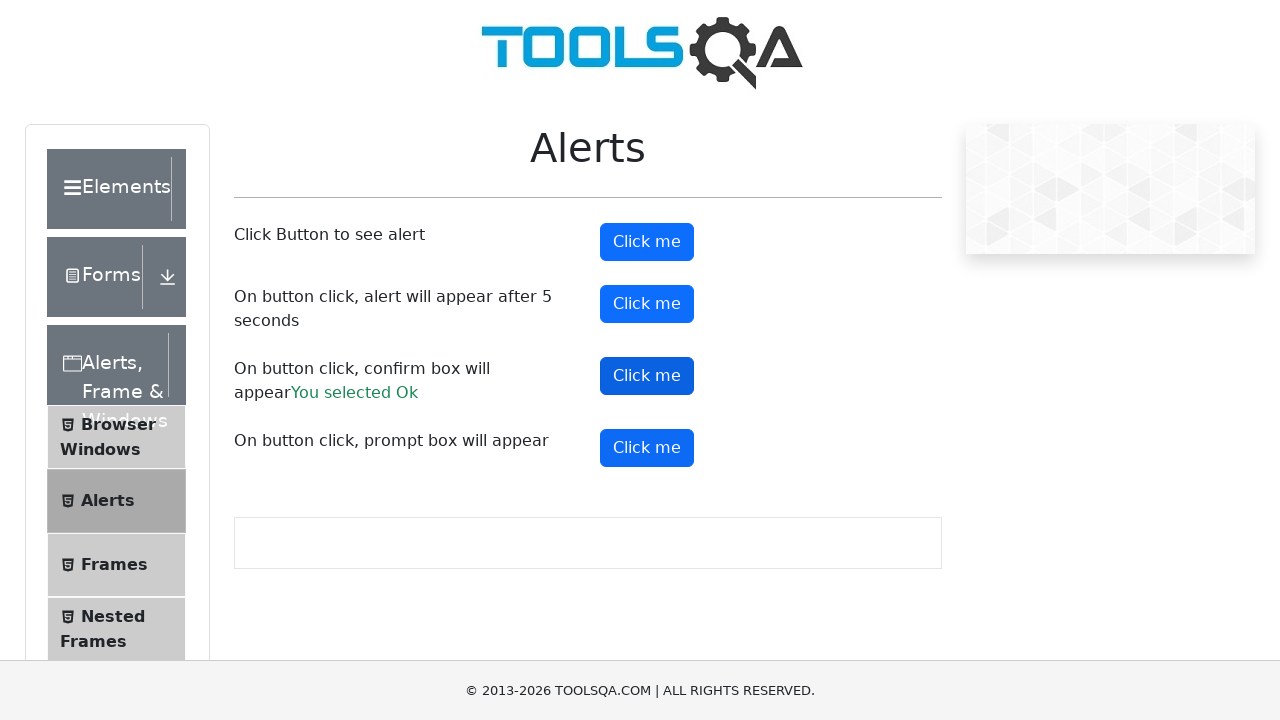

Set up dialog handler to accept prompt dialog with text 'Digital Nomads'
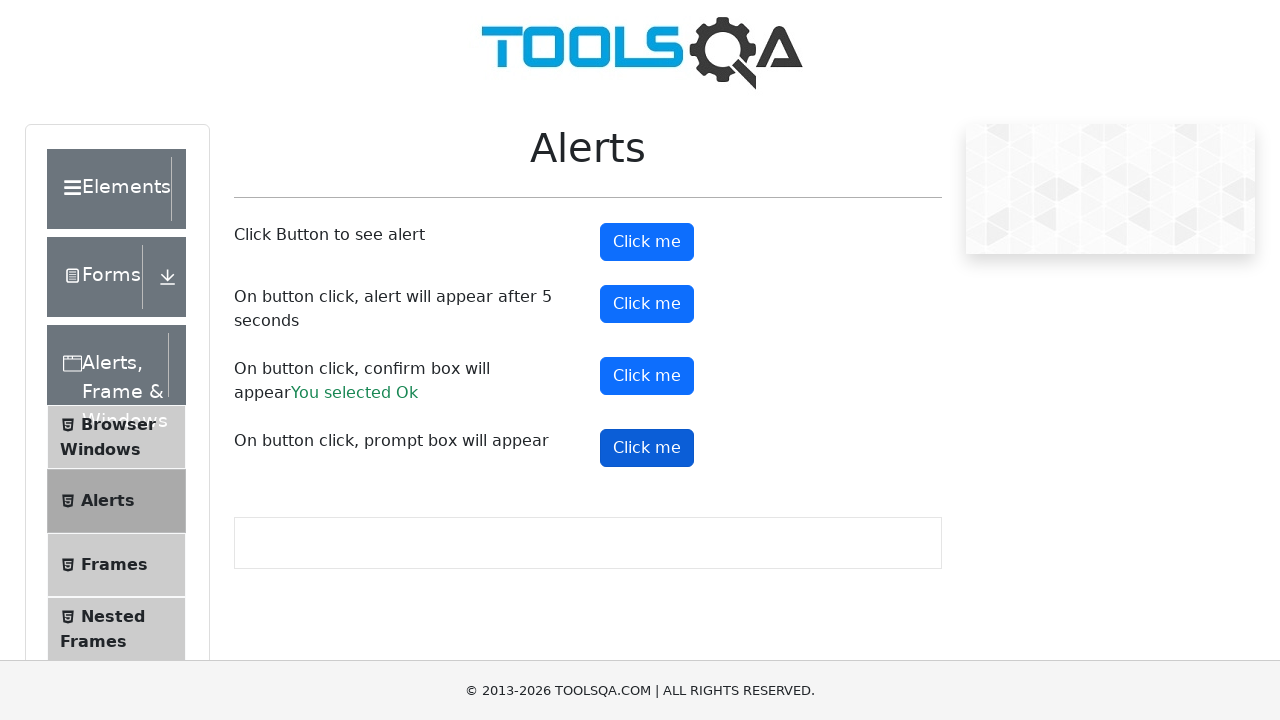

Waited 1 second for prompt dialog to be handled
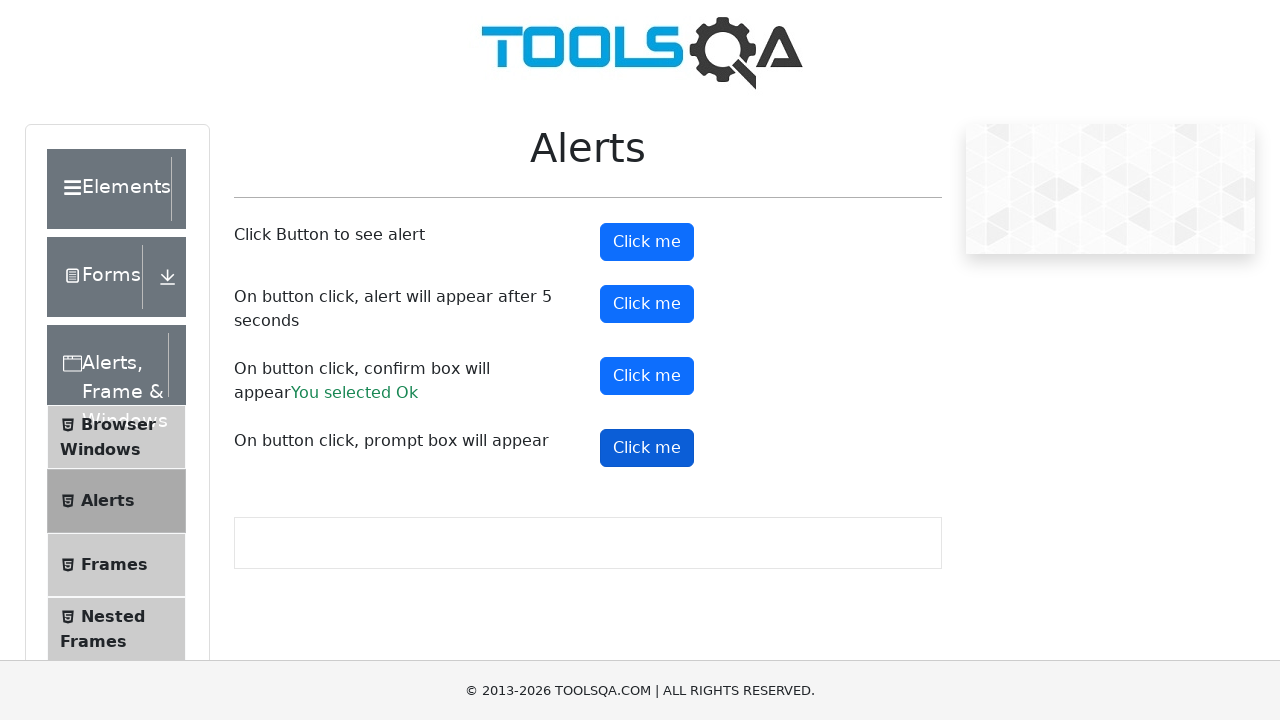

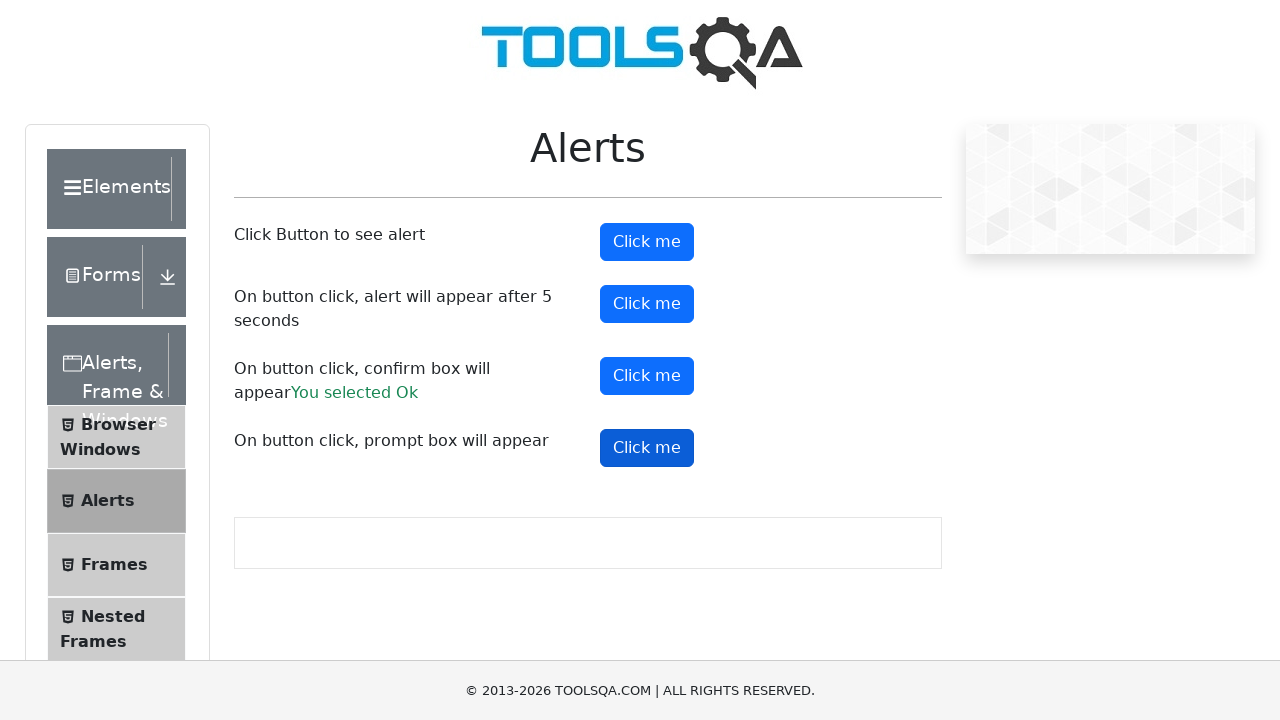